Tests finding a link by partial text (calculated from a math expression), clicking it, then filling out a form with first name, last name, city, and country fields before submitting.

Starting URL: http://suninjuly.github.io/find_link_text

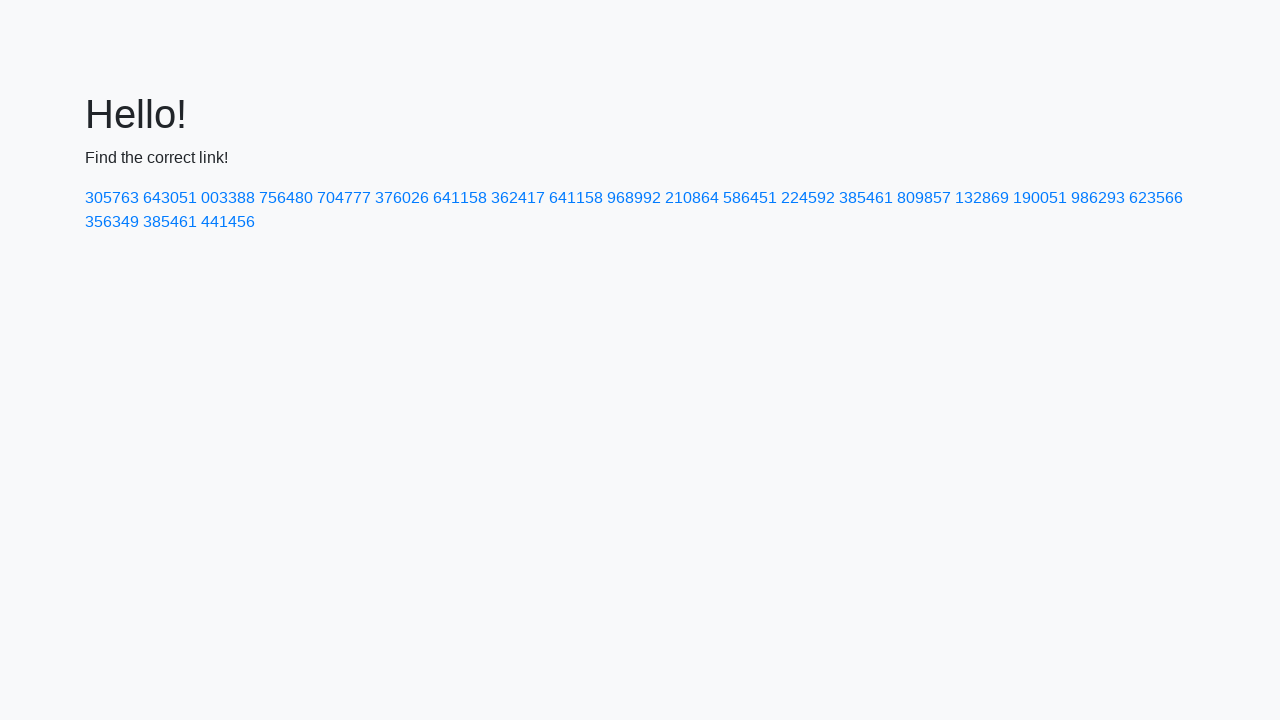

Clicked link with text '224592' (calculated from math expression) at (808, 198) on a:has-text('224592')
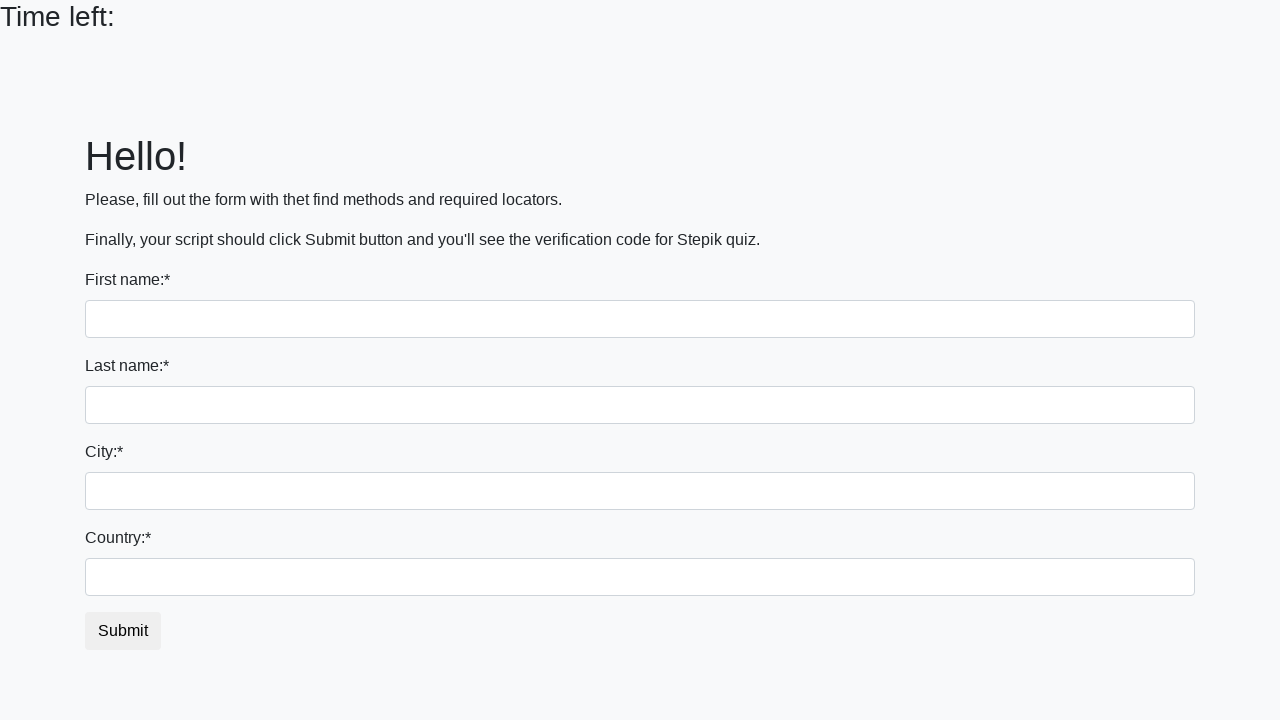

Filled first name field with 'Ivan' on input:first-of-type
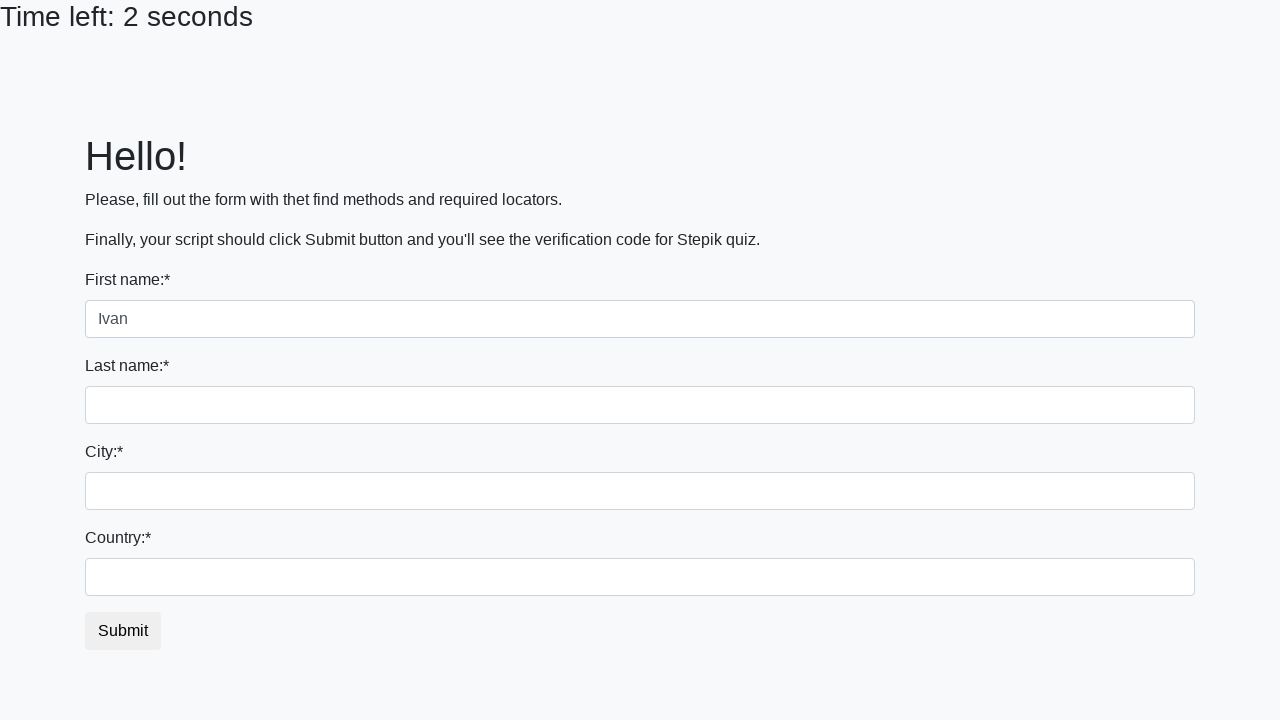

Filled last name field with 'Petrov' on input[name='last_name']
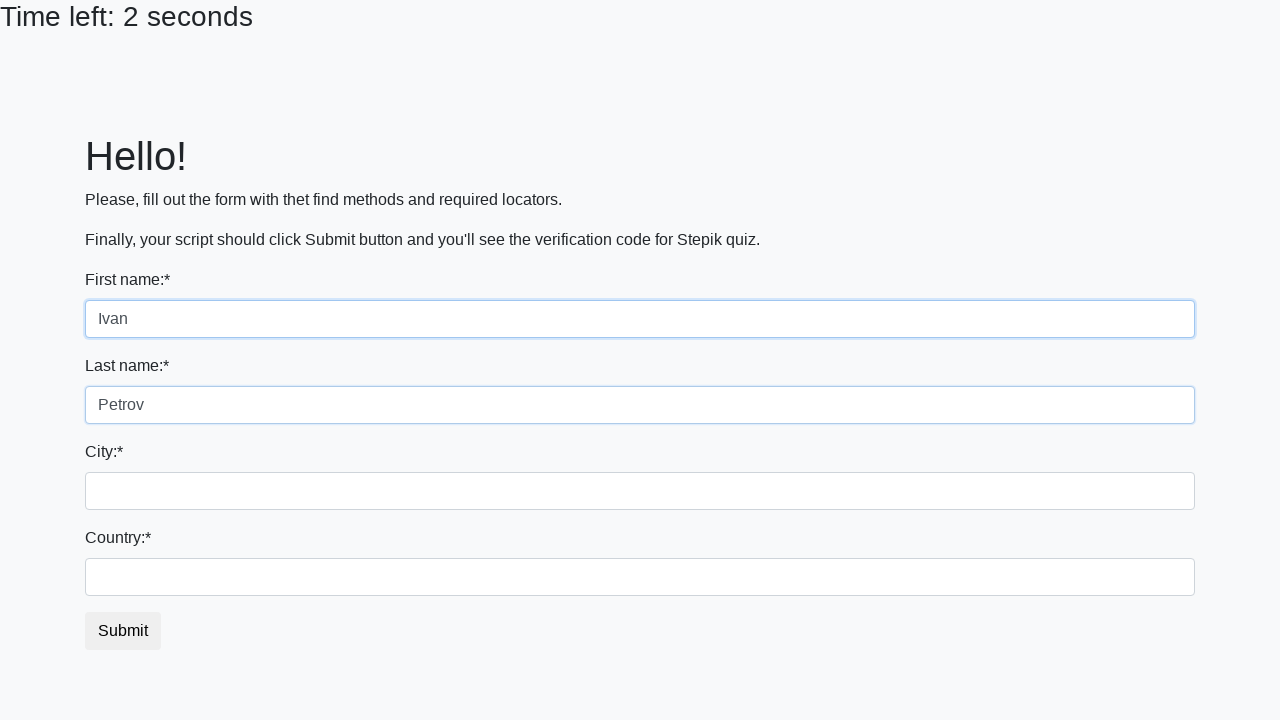

Filled city field with 'Smolensk' on .city
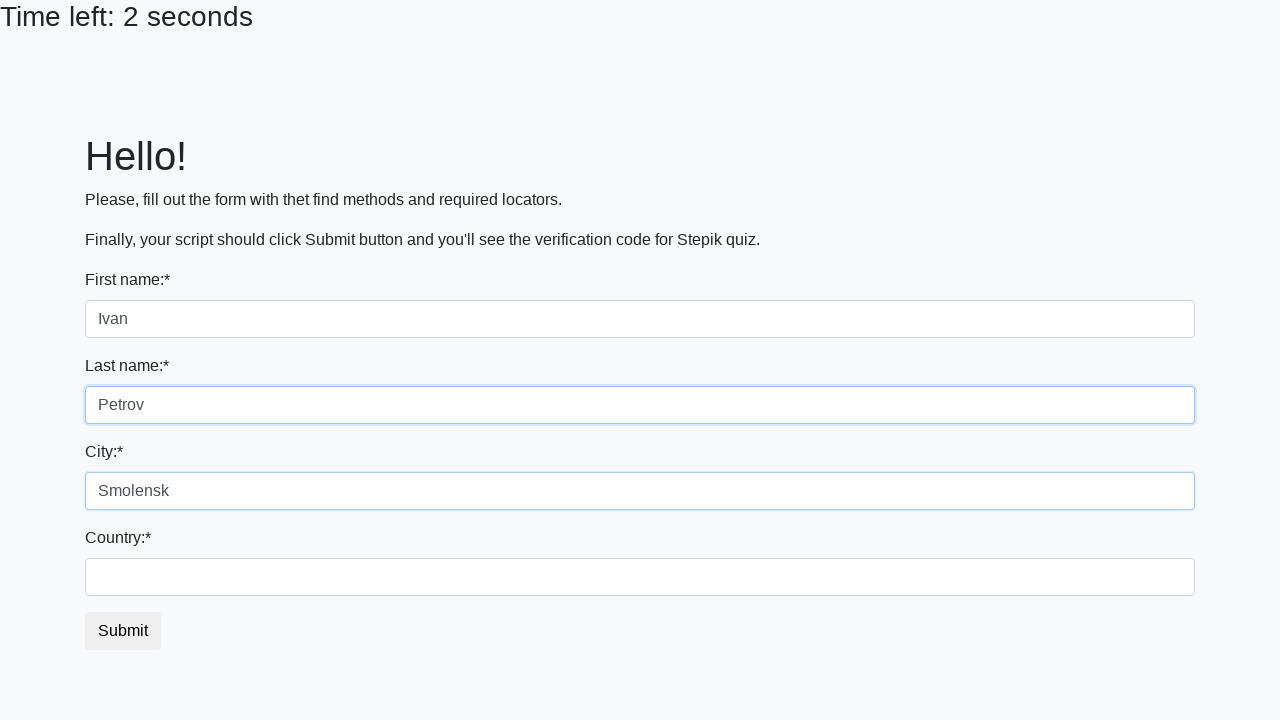

Filled country field with 'Russia' on #country
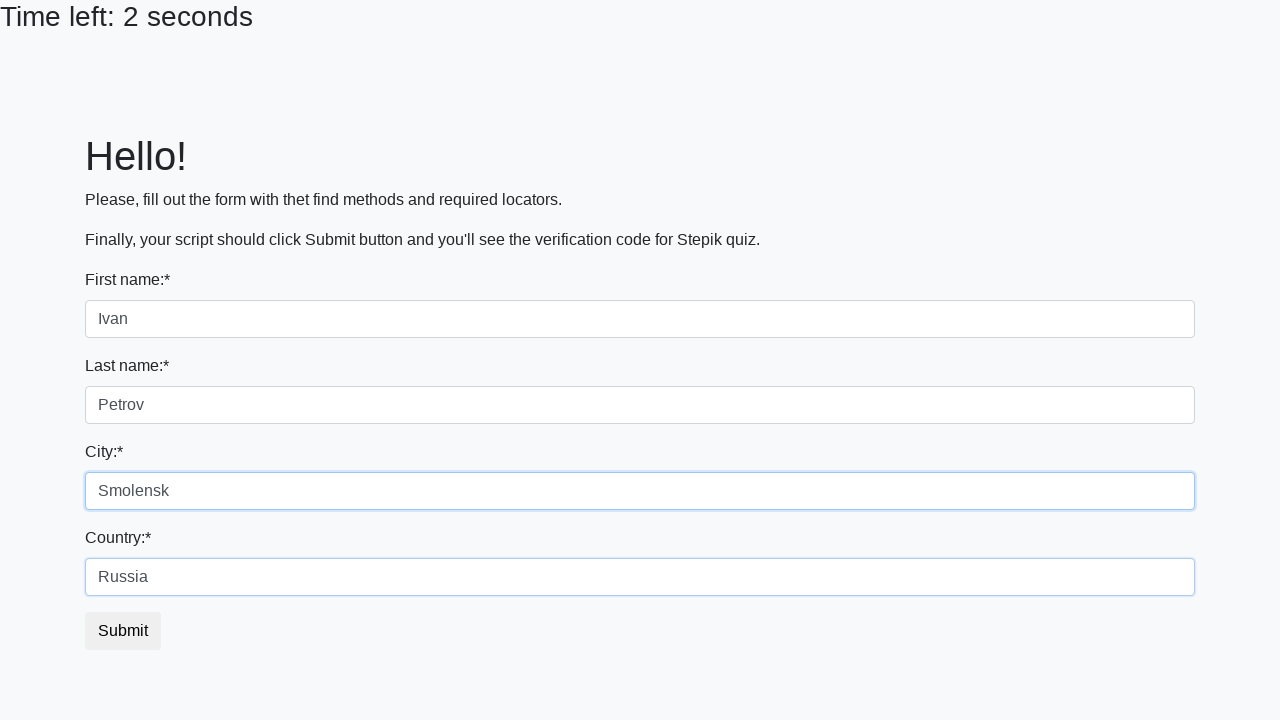

Clicked submit button to submit the form at (123, 631) on button.btn
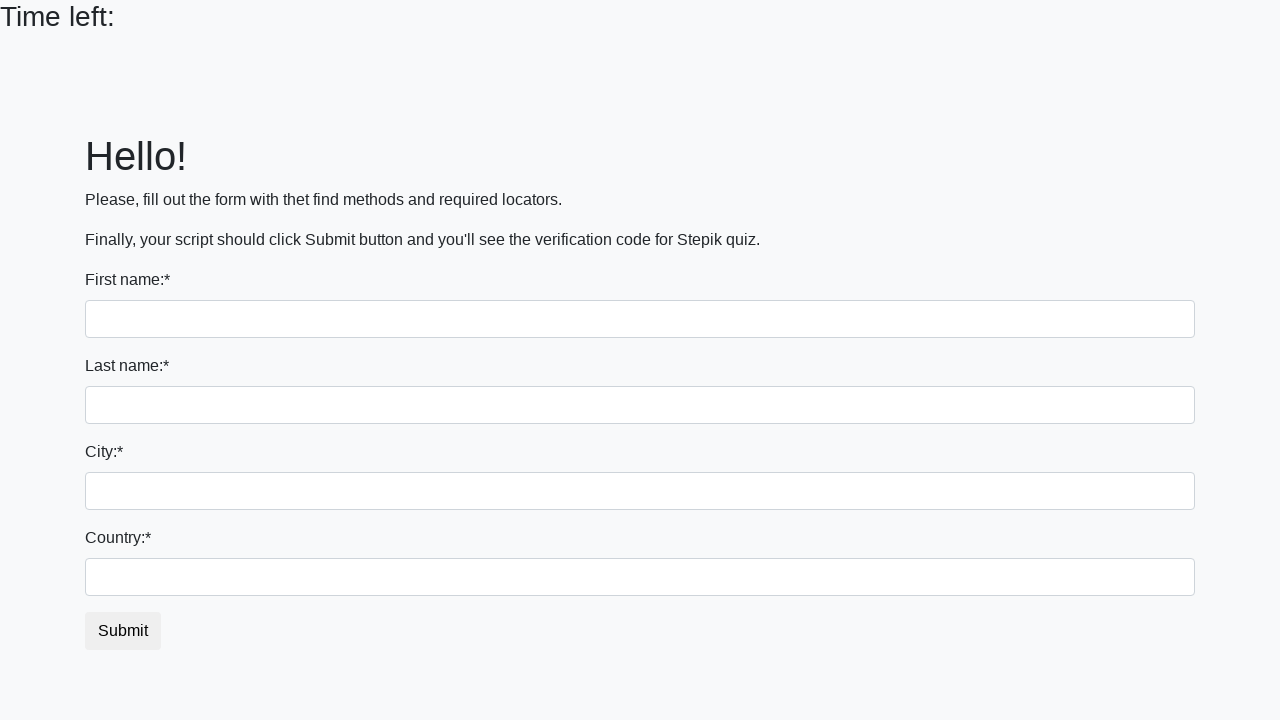

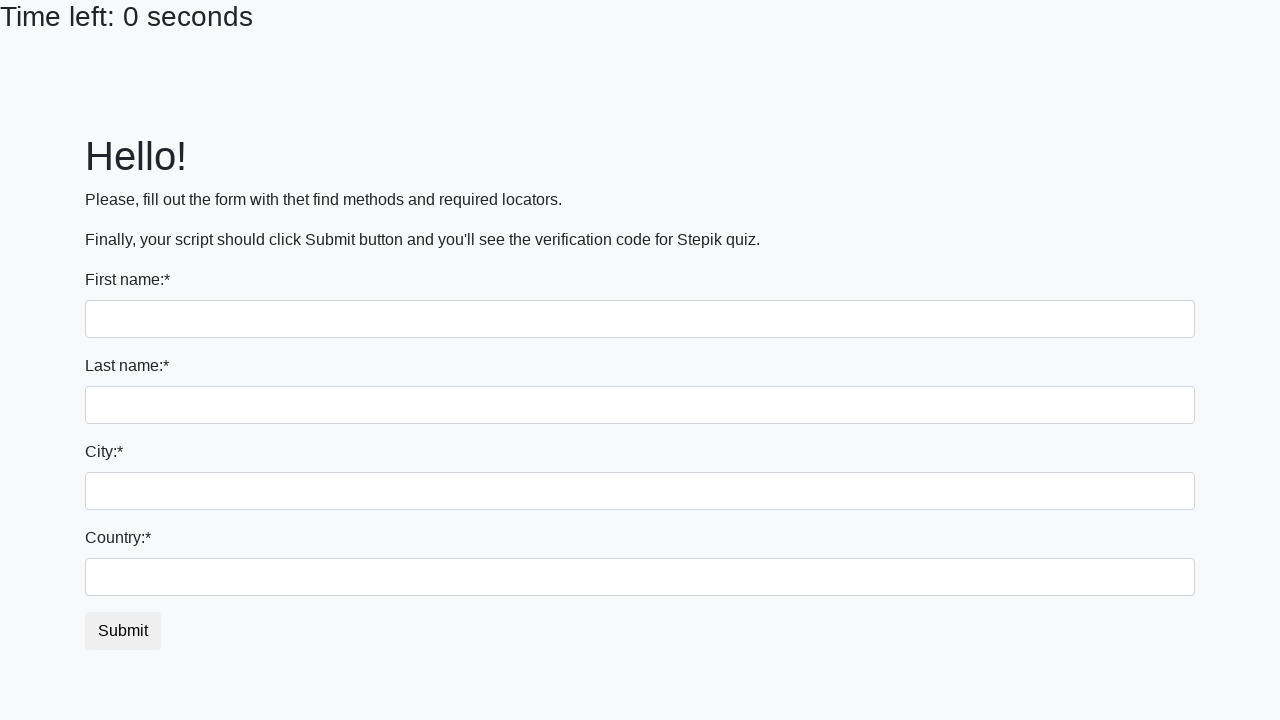